Tests that the Walmart homepage loads correctly by verifying the current URL matches the expected URL.

Starting URL: https://www.walmart.com/

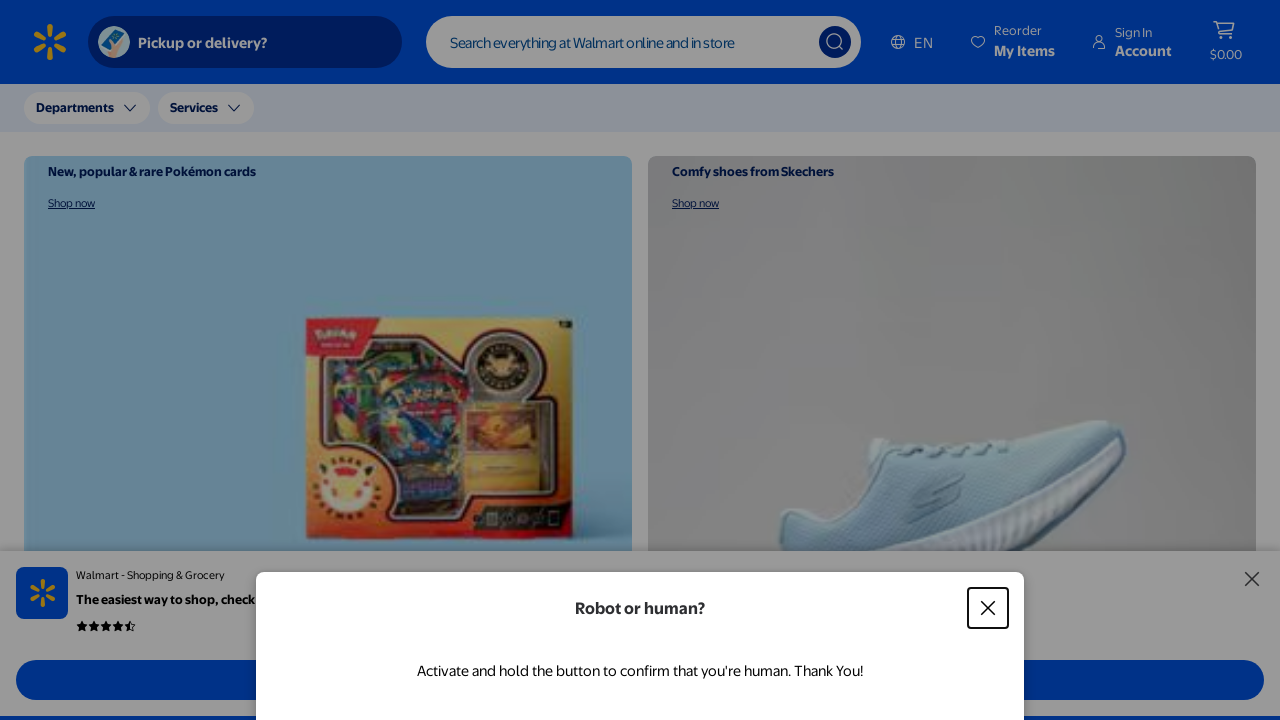

Waited for Walmart homepage to load (domcontentloaded state)
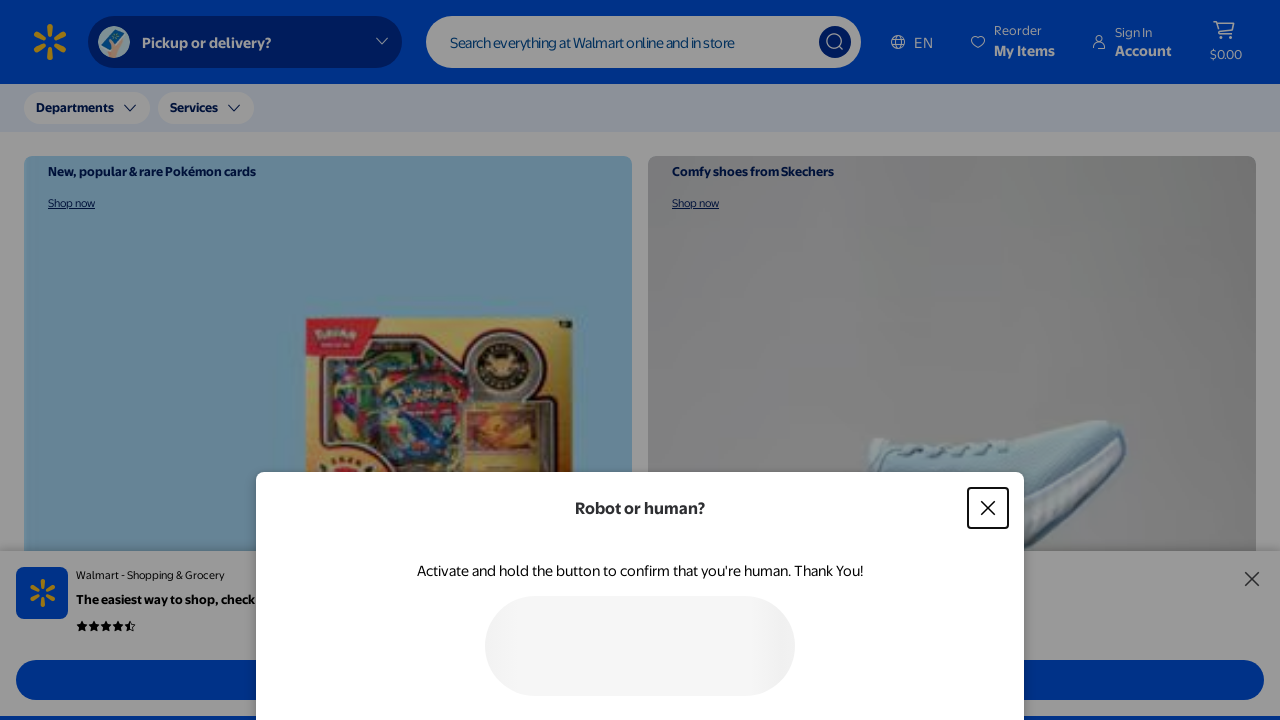

Verified current URL matches expected Walmart homepage URL
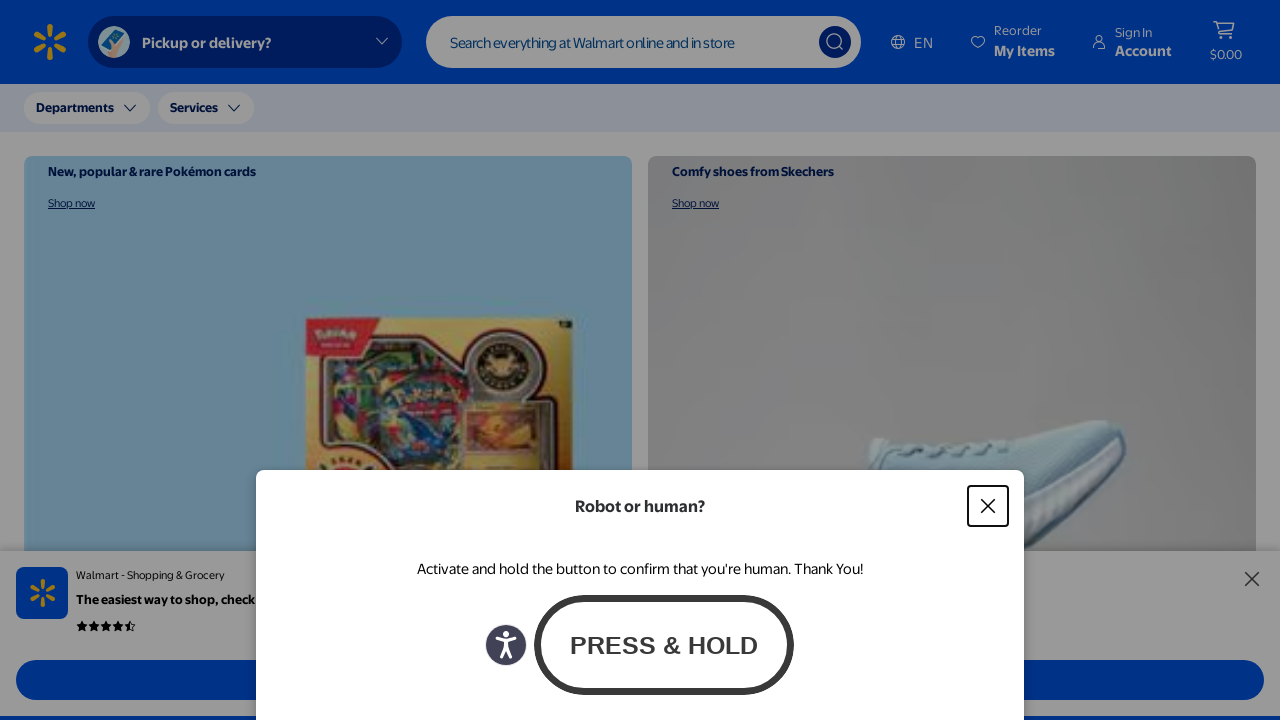

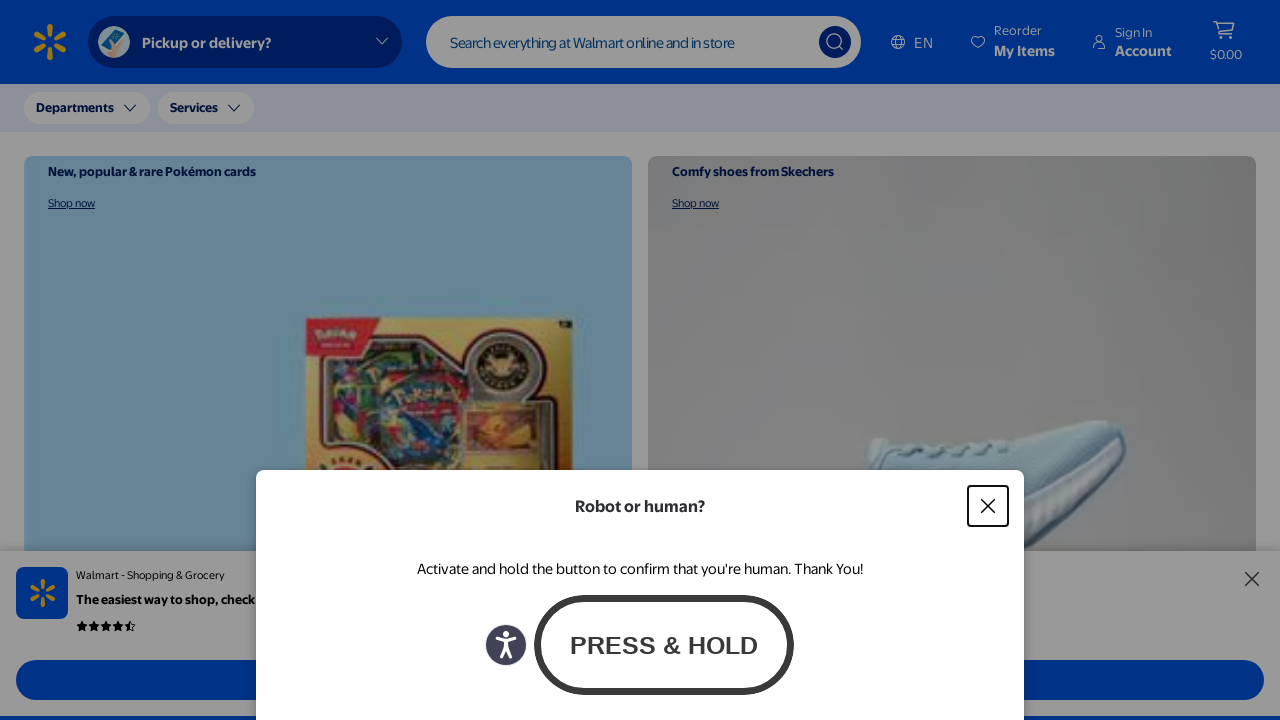